Tests JavaScript alert handling by clicking a button that triggers a JS alert, verifying the alert text, and accepting the alert.

Starting URL: https://the-internet.herokuapp.com/javascript_alerts

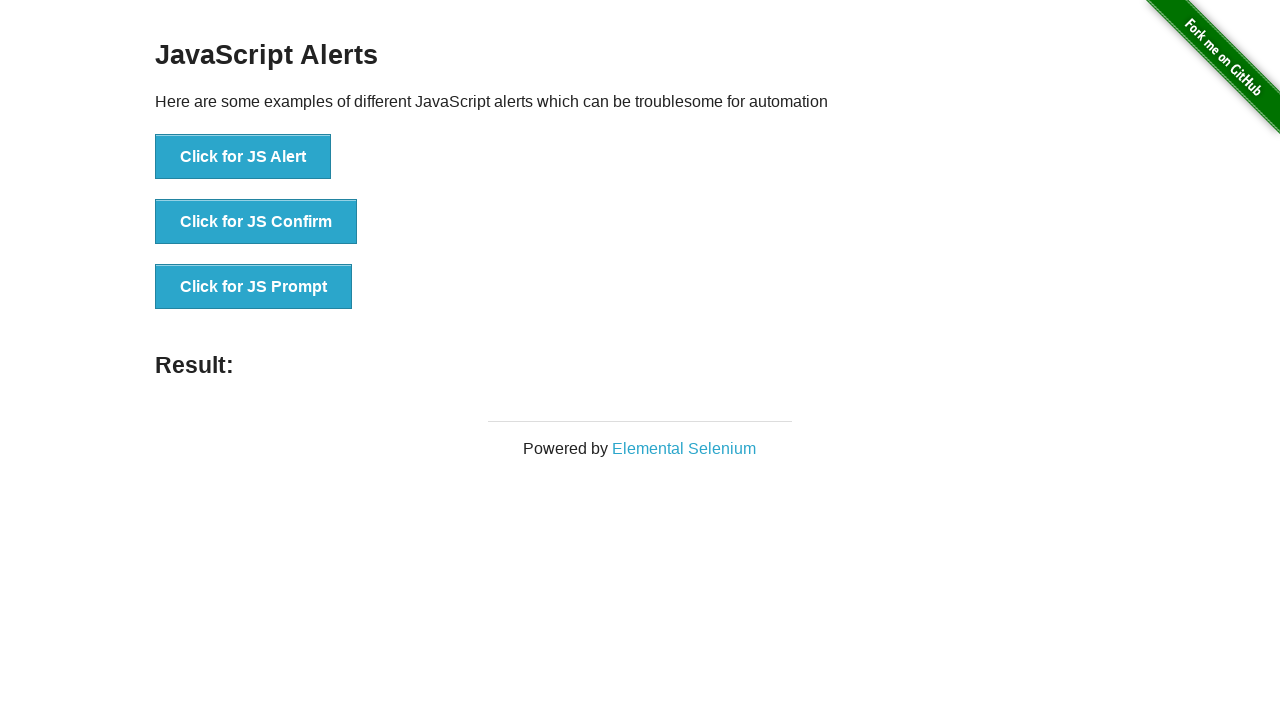

Clicked button to trigger JS Alert at (243, 157) on xpath=//button[contains(normalize-space(),'Click for JS Alert')]
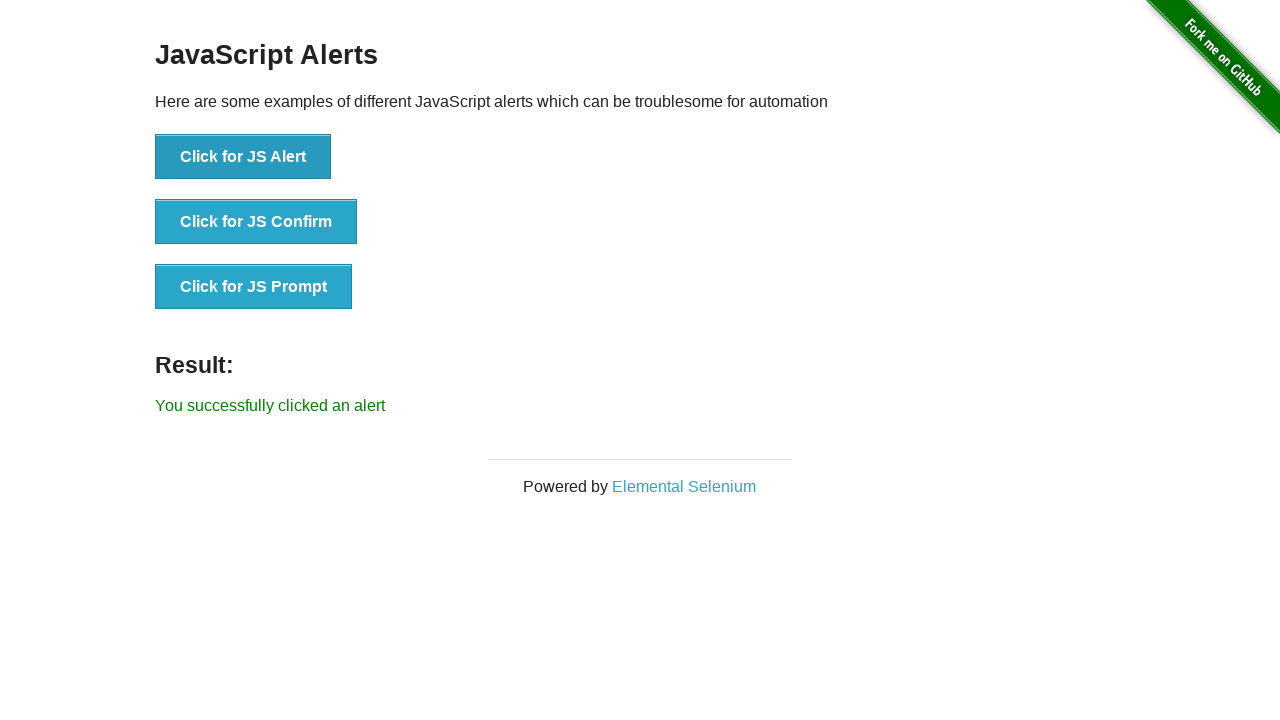

Set up dialog handler to accept alert and verify text
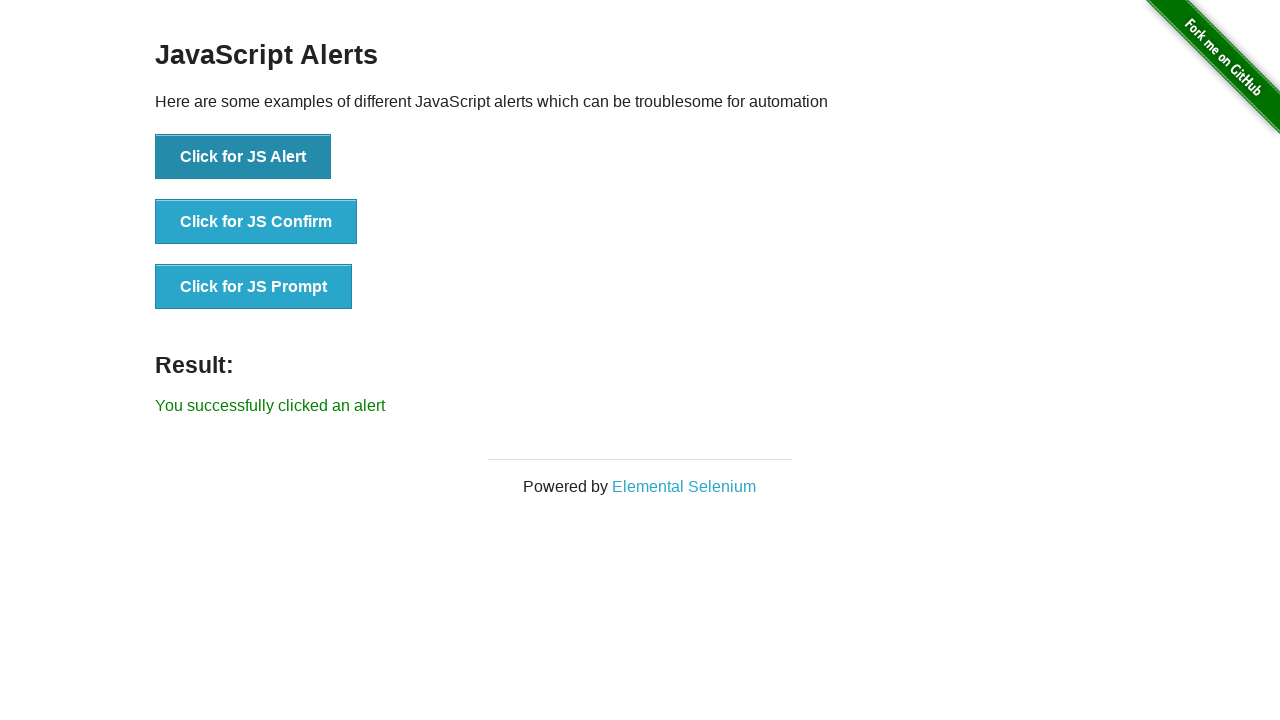

Removed previous dialog listener
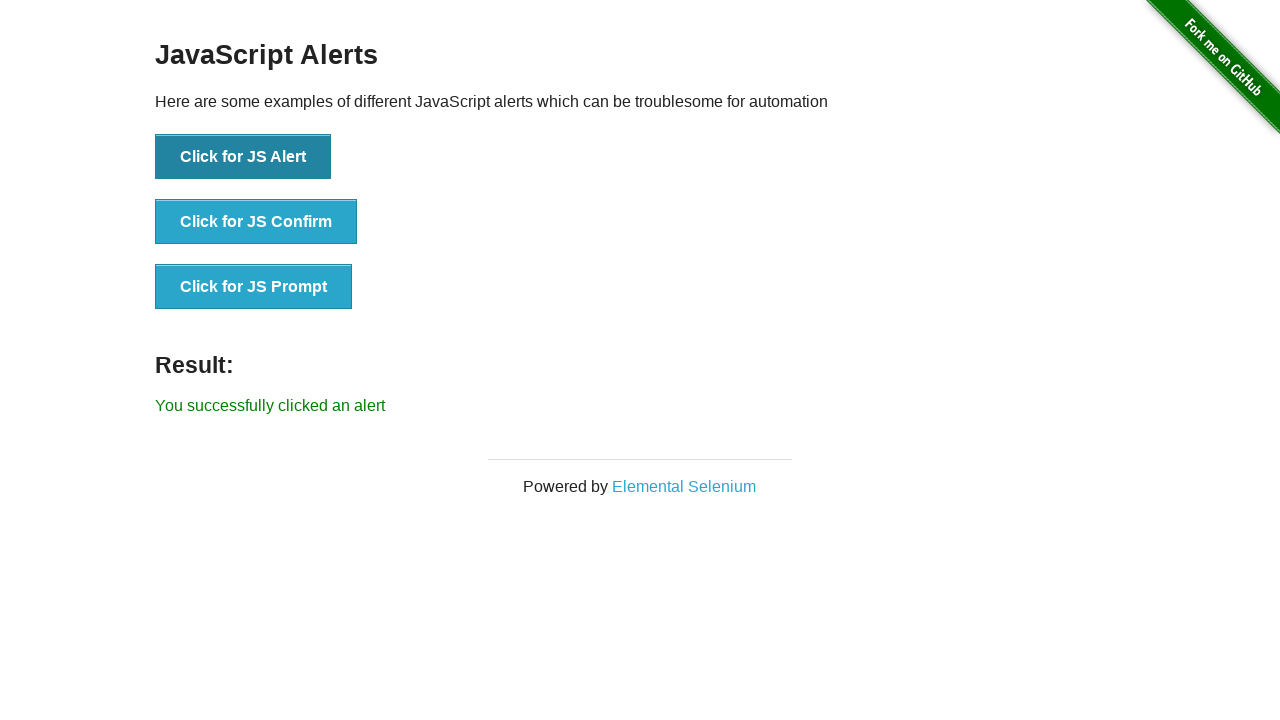

Set up dialog handler to accept alert once
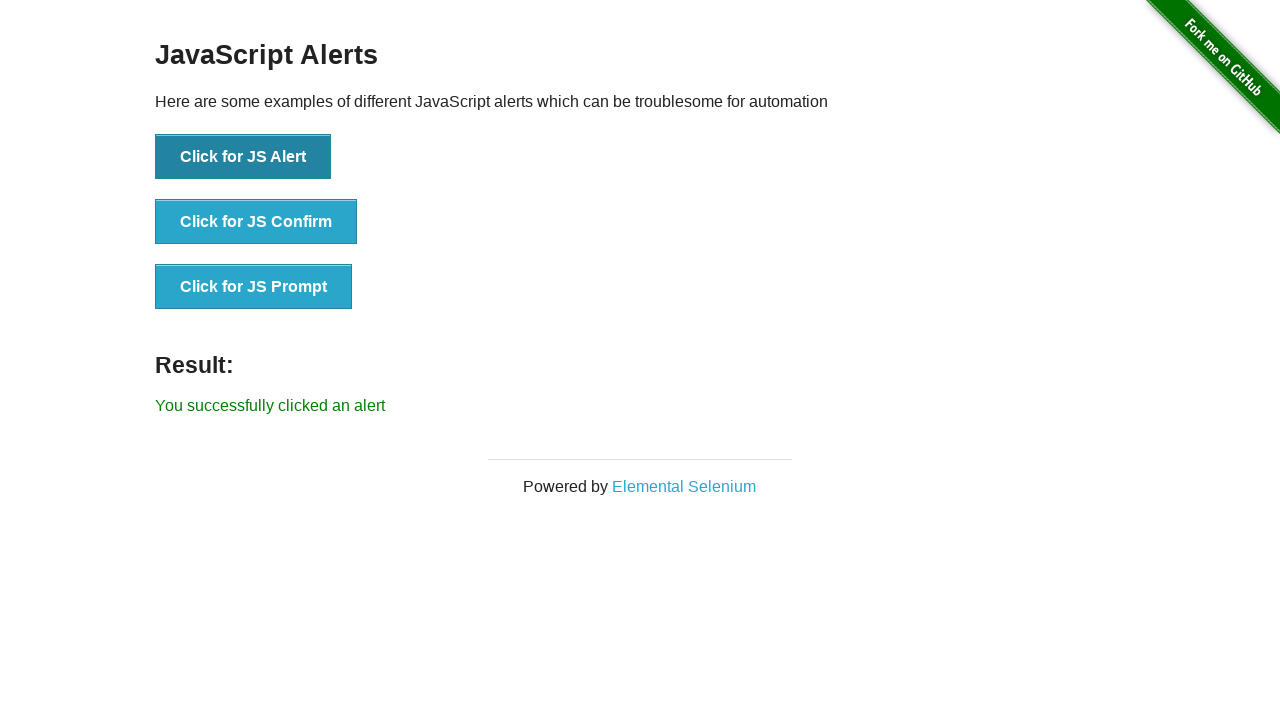

Clicked button to trigger JS Alert at (243, 157) on xpath=//button[contains(normalize-space(),'Click for JS Alert')]
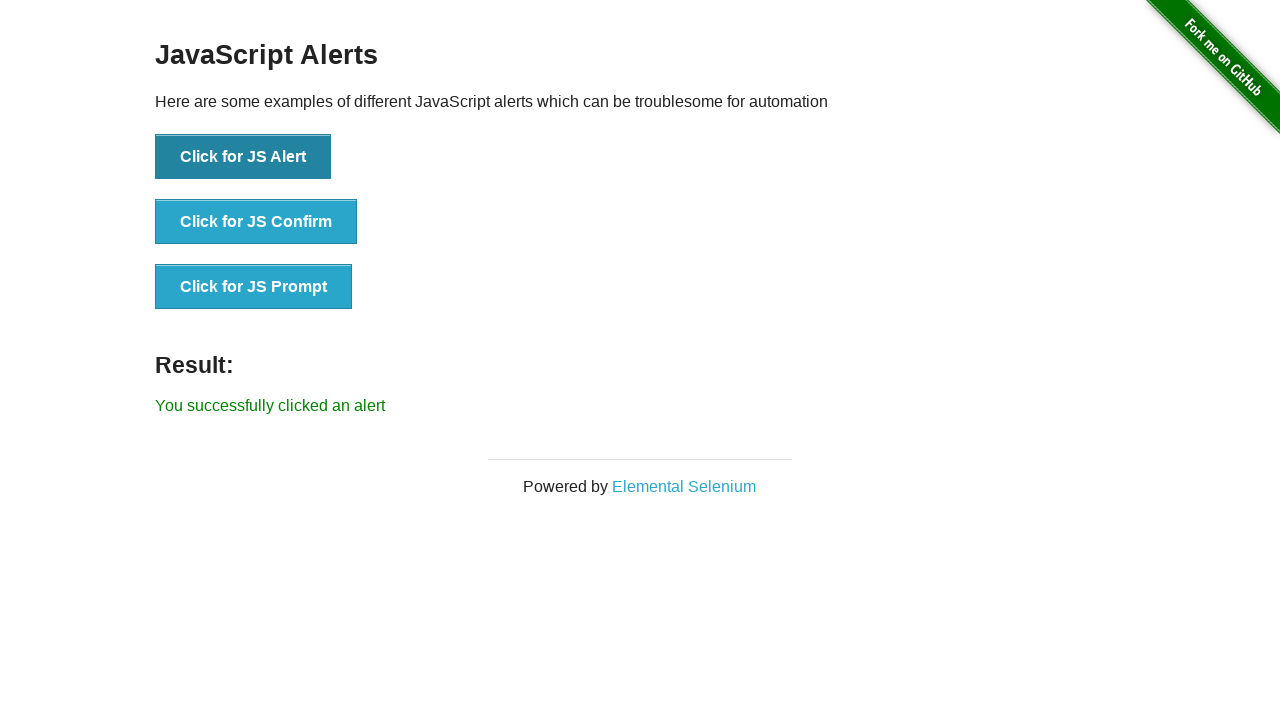

Alert was accepted and result text appeared
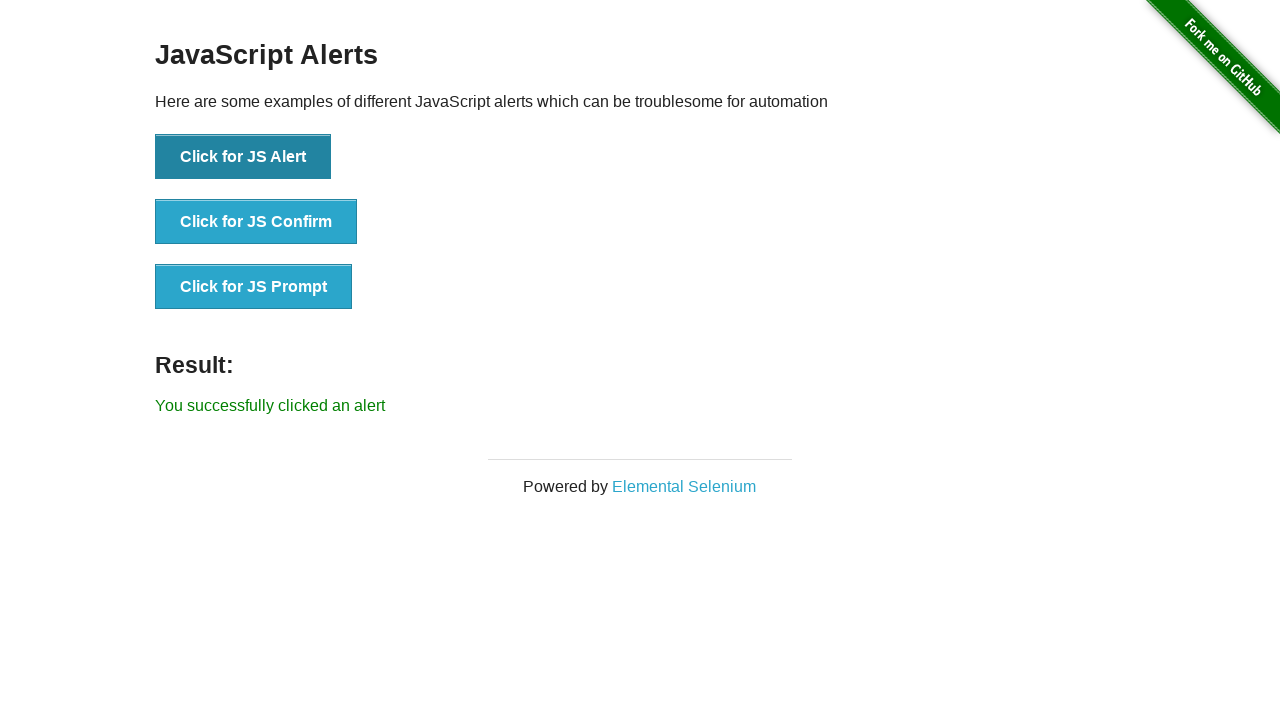

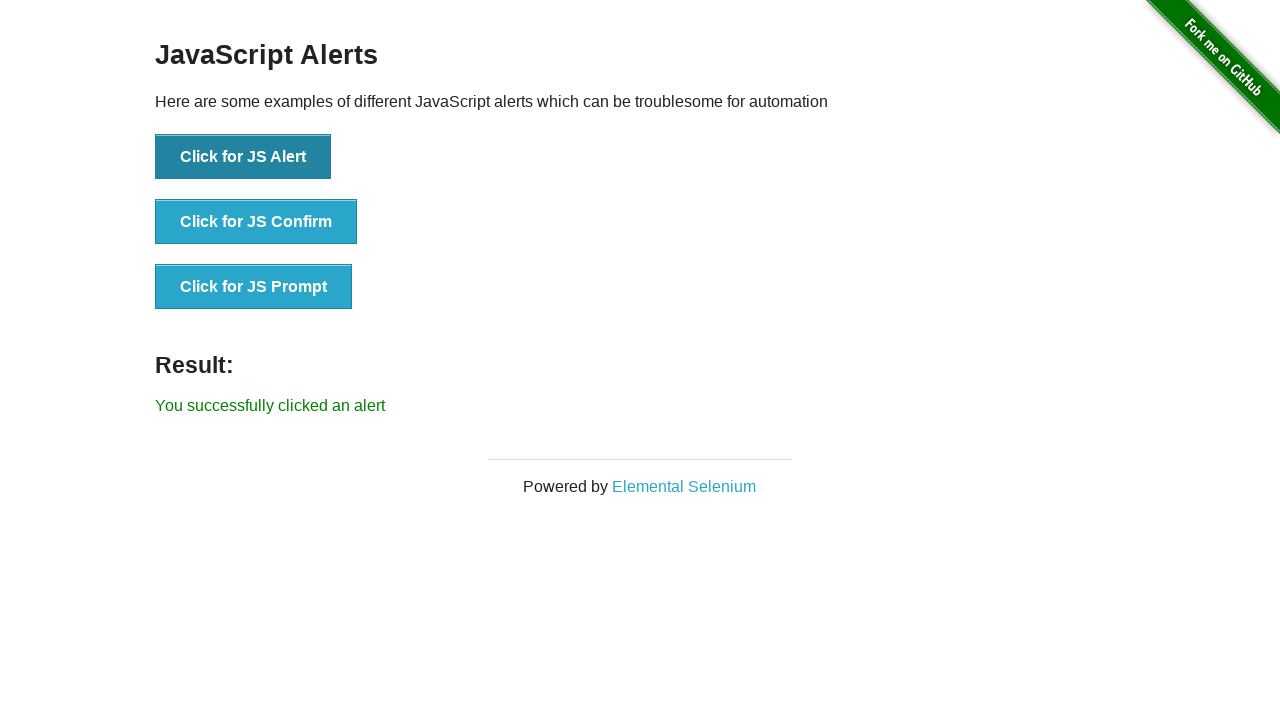